Tests a registration/signup form by filling in first name, last name, and email fields, then clicking the submit button.

Starting URL: http://secure-retreat-92358.herokuapp.com/

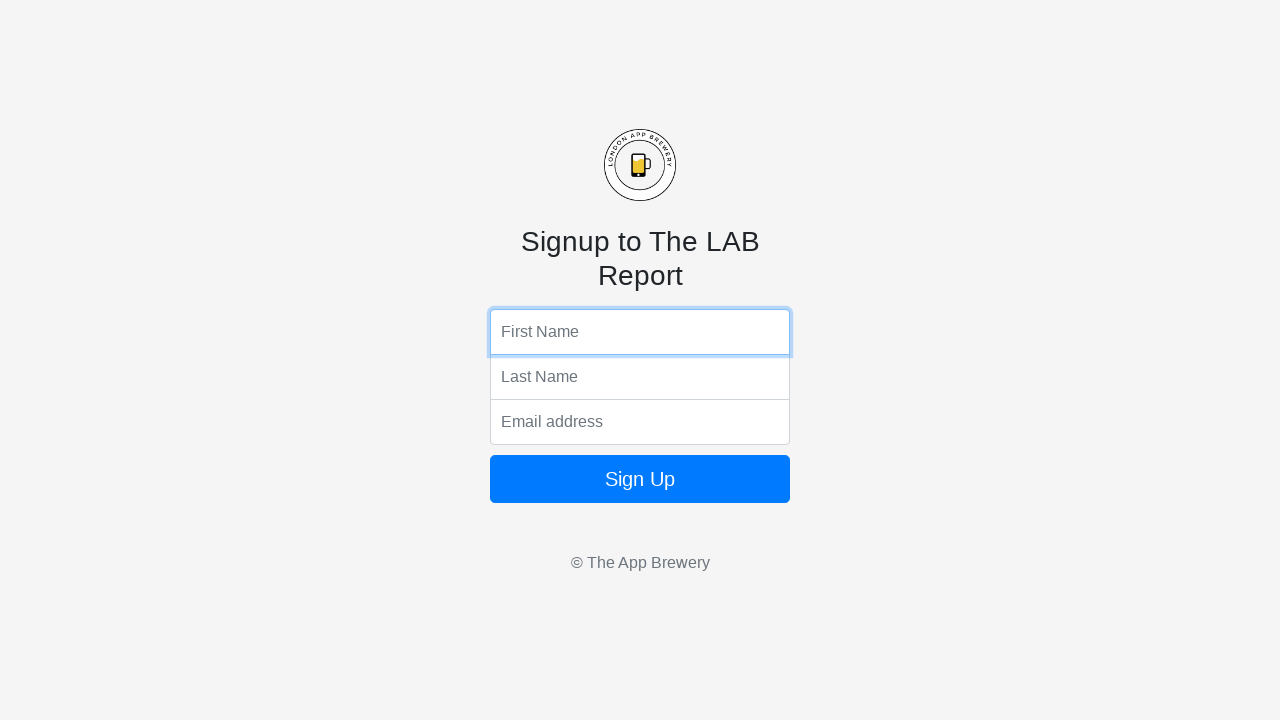

Filled first name field with 'Angel' on input[name='fName']
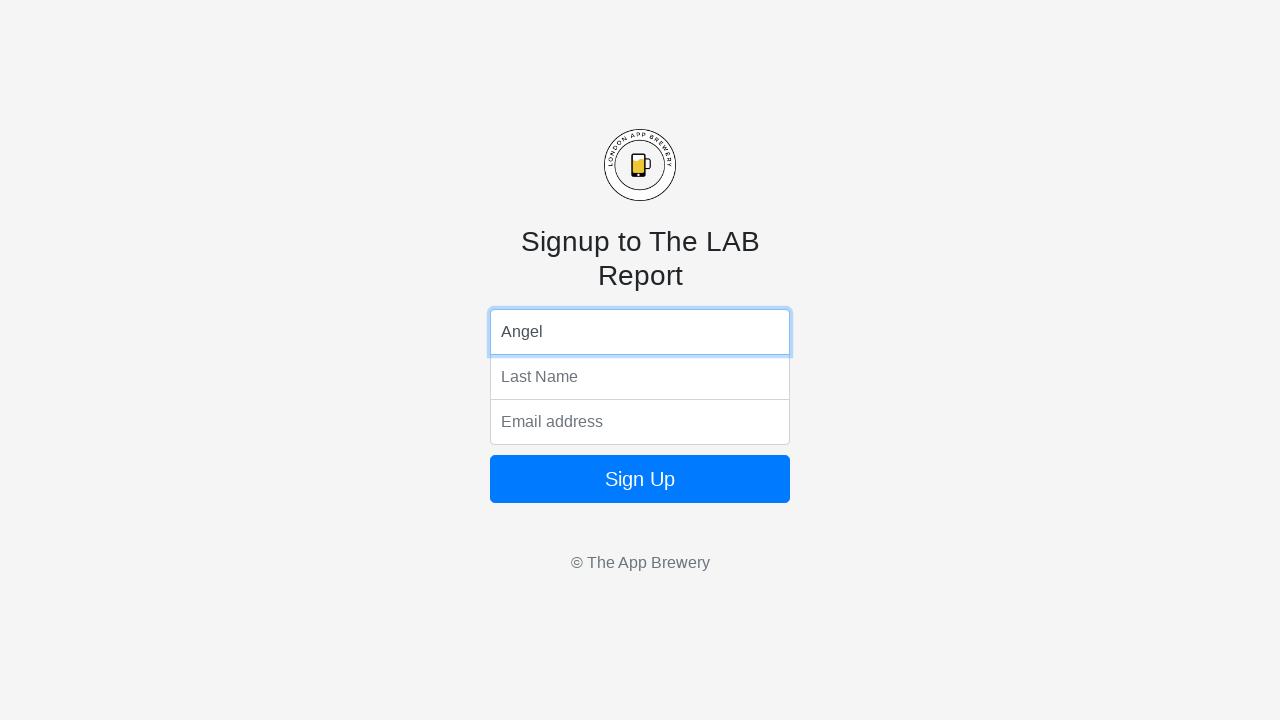

Filled last name field with 'Dahal' on input[name='lName']
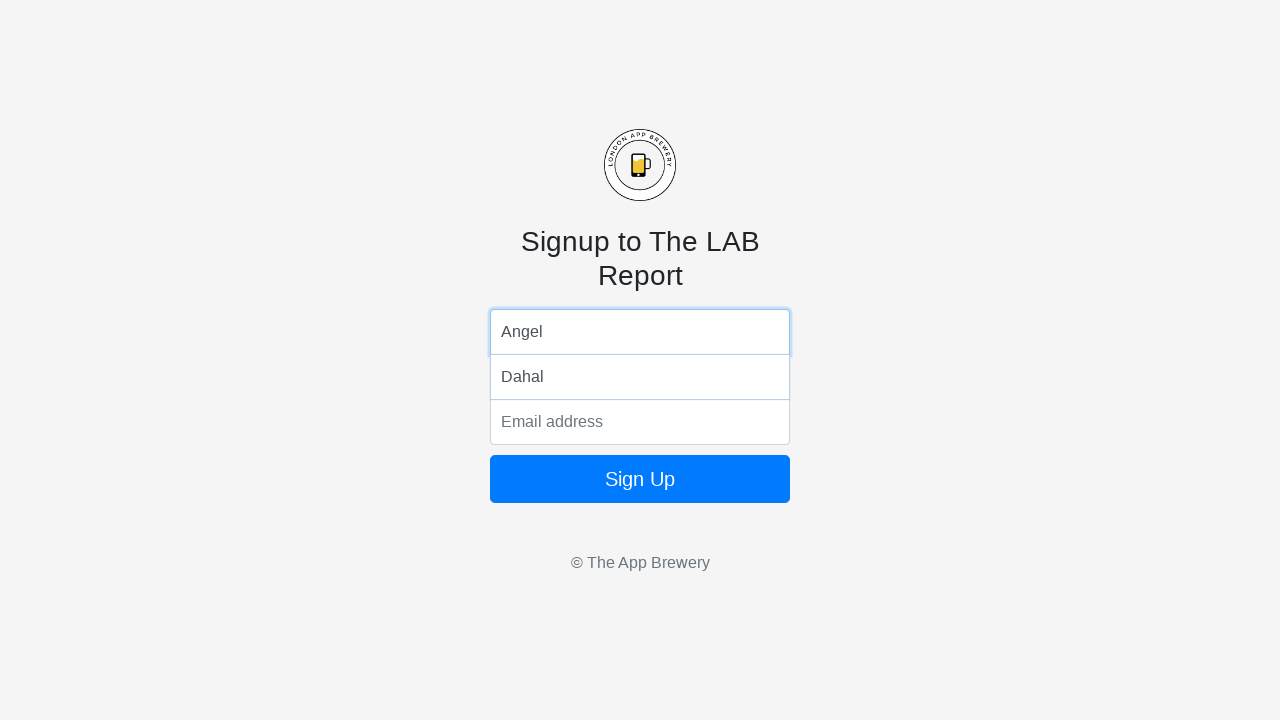

Filled email field with 'Angeldahal@gmail.com' on input[name='email']
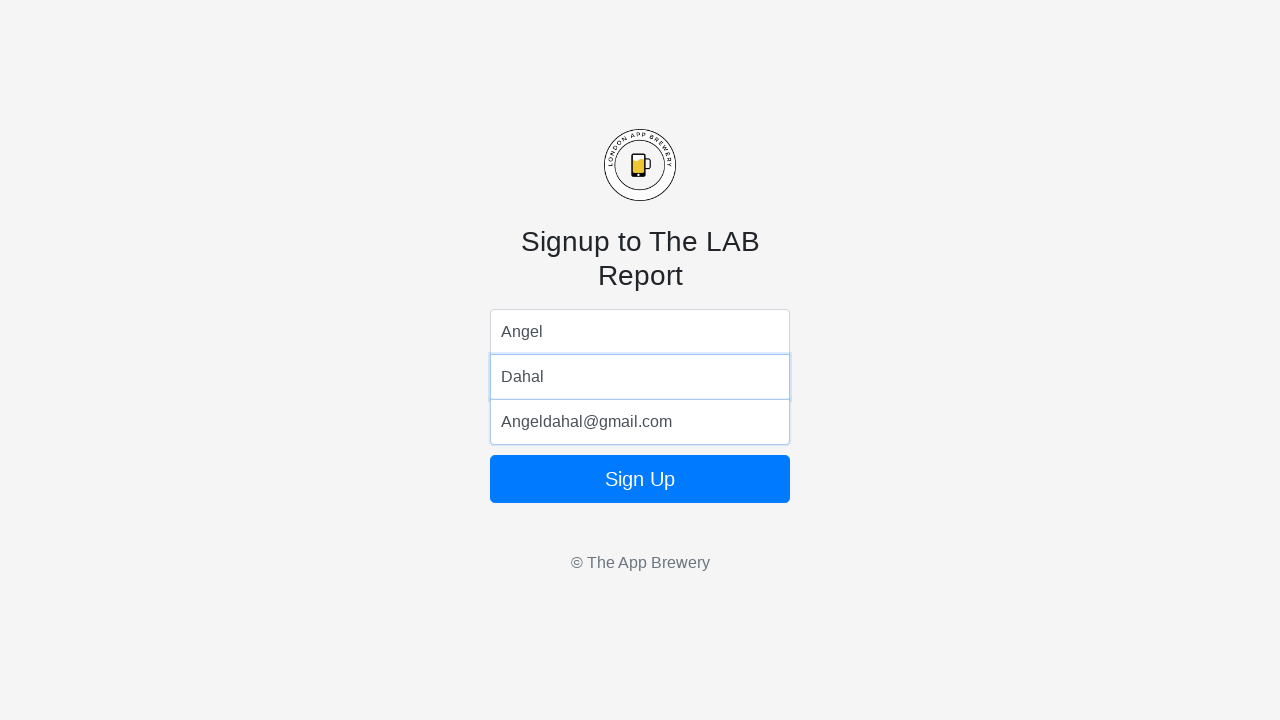

Clicked submit button to register at (640, 479) on .btn
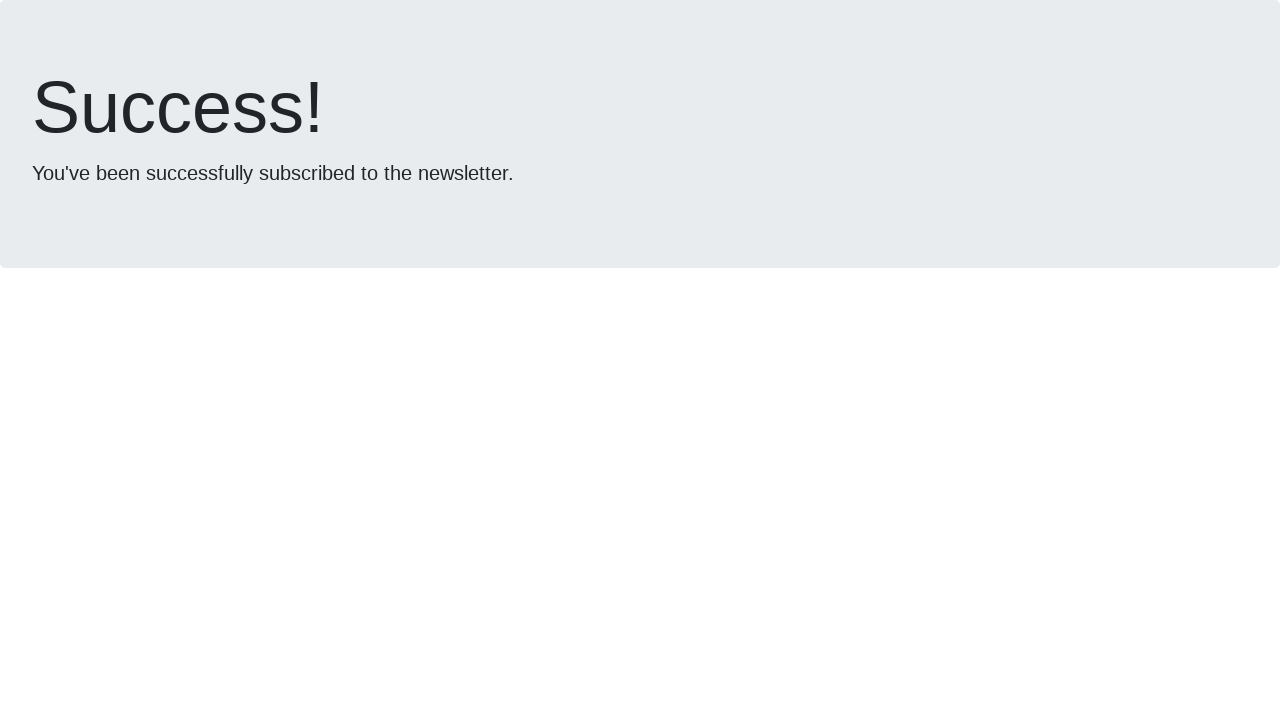

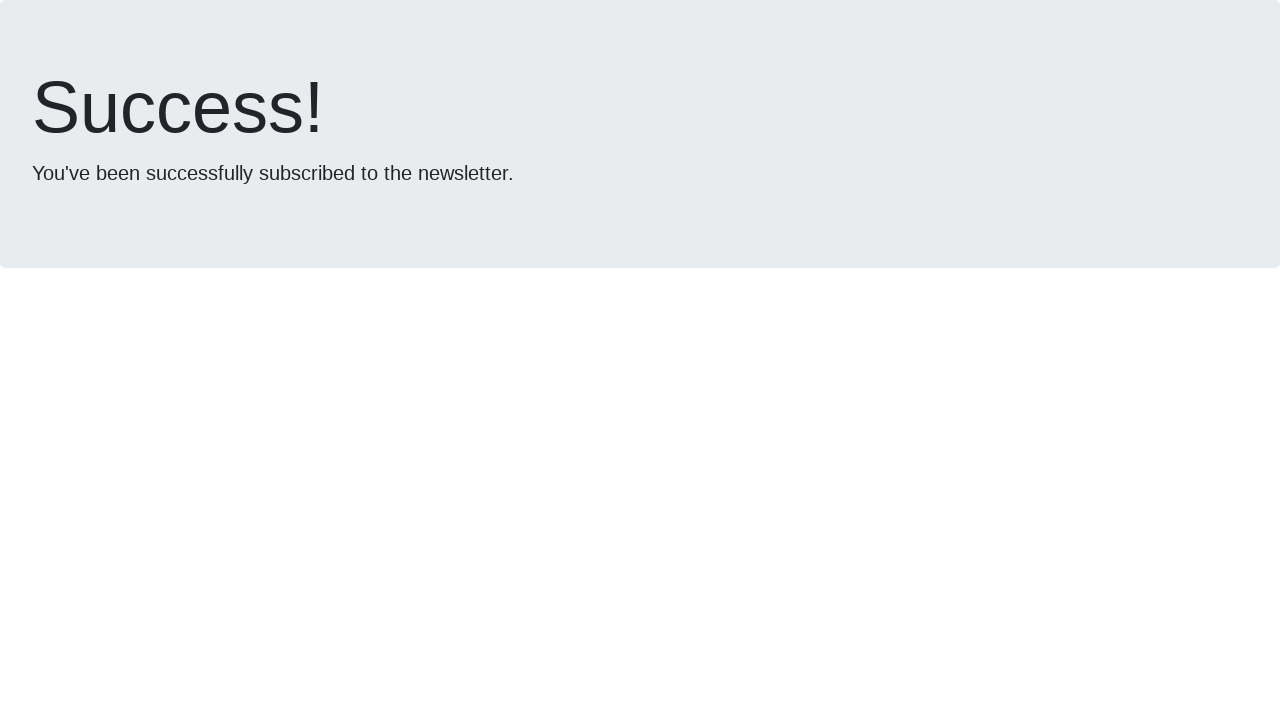